Tests iframe switching functionality by navigating to a W3Schools tryit page, switching to the result iframe, and clicking a button inside it.

Starting URL: https://www.w3schools.com/js/tryit.asp?filename=tryjs_myfirst

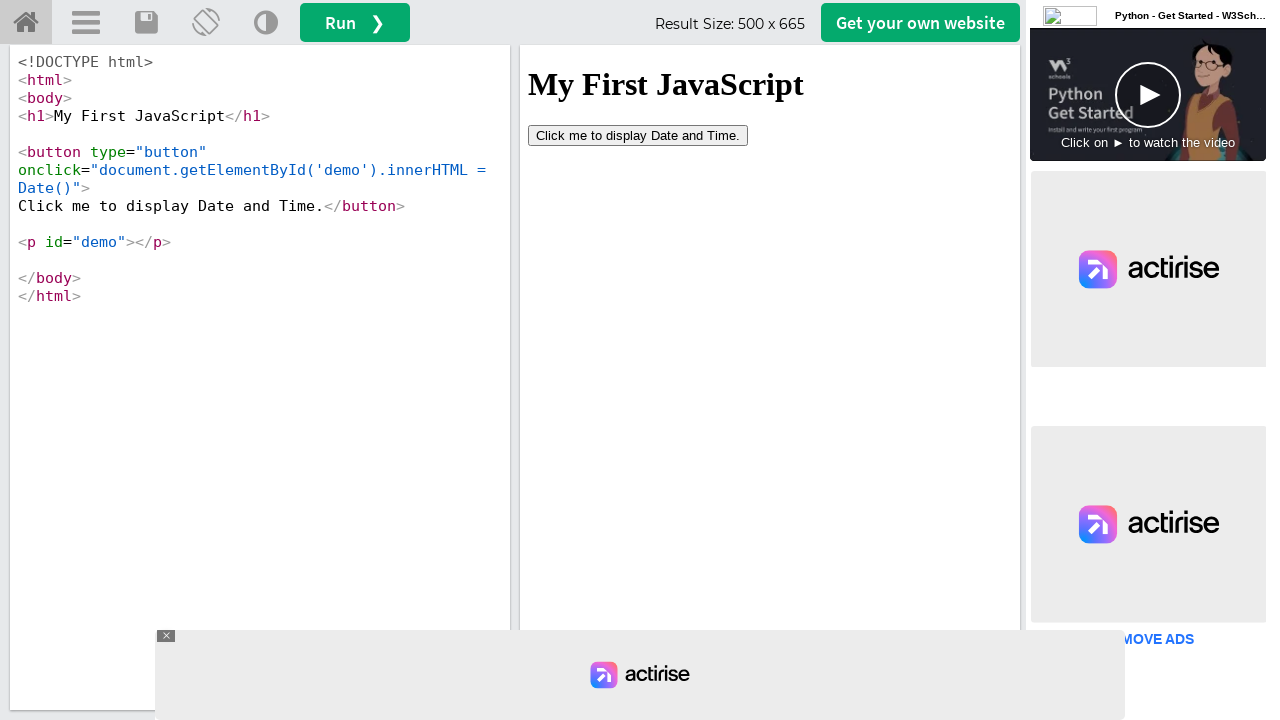

Waited for iframeResult to be available
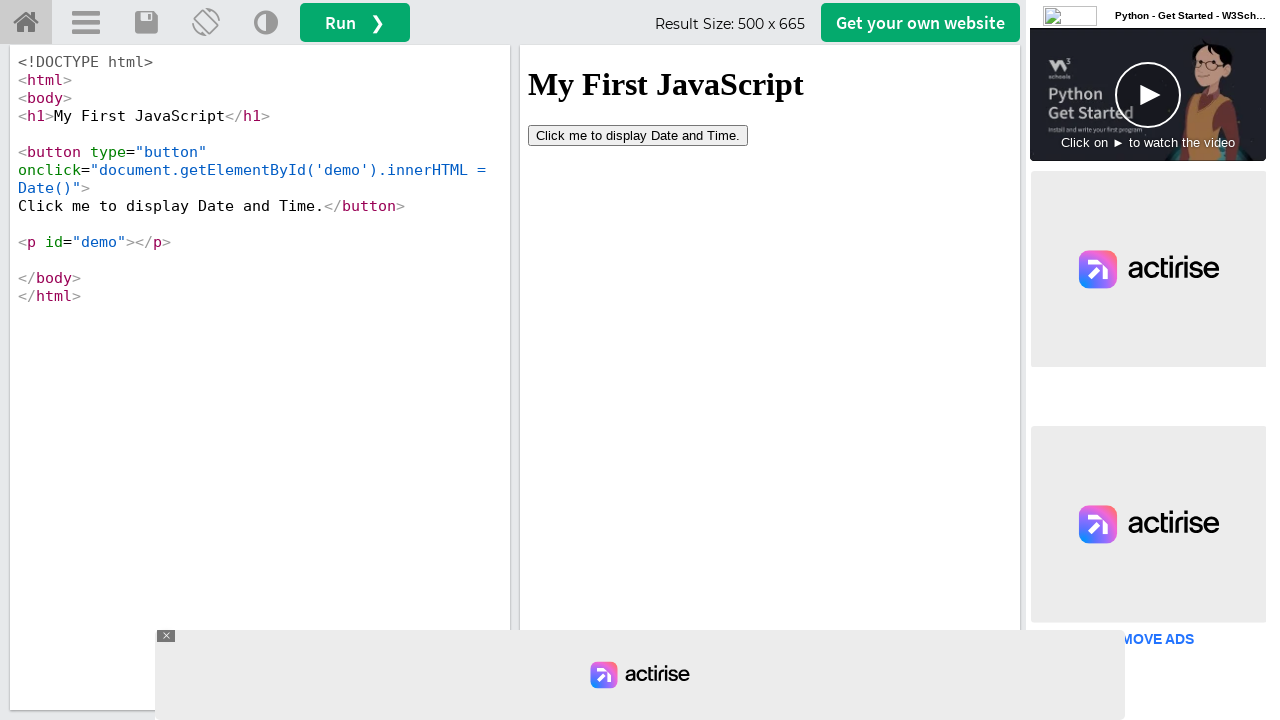

Located and switched to iframeResult
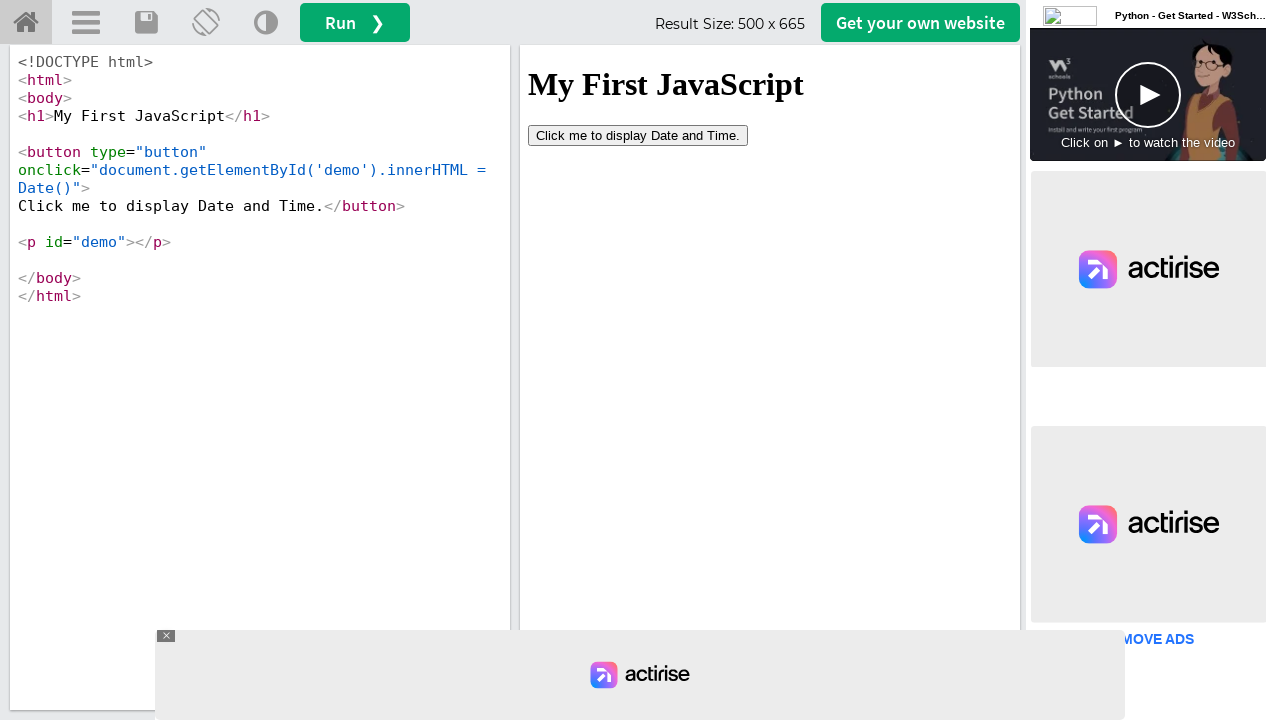

Clicked the button inside the iframe at (638, 135) on iframe#iframeResult >> internal:control=enter-frame >> button[type='button']
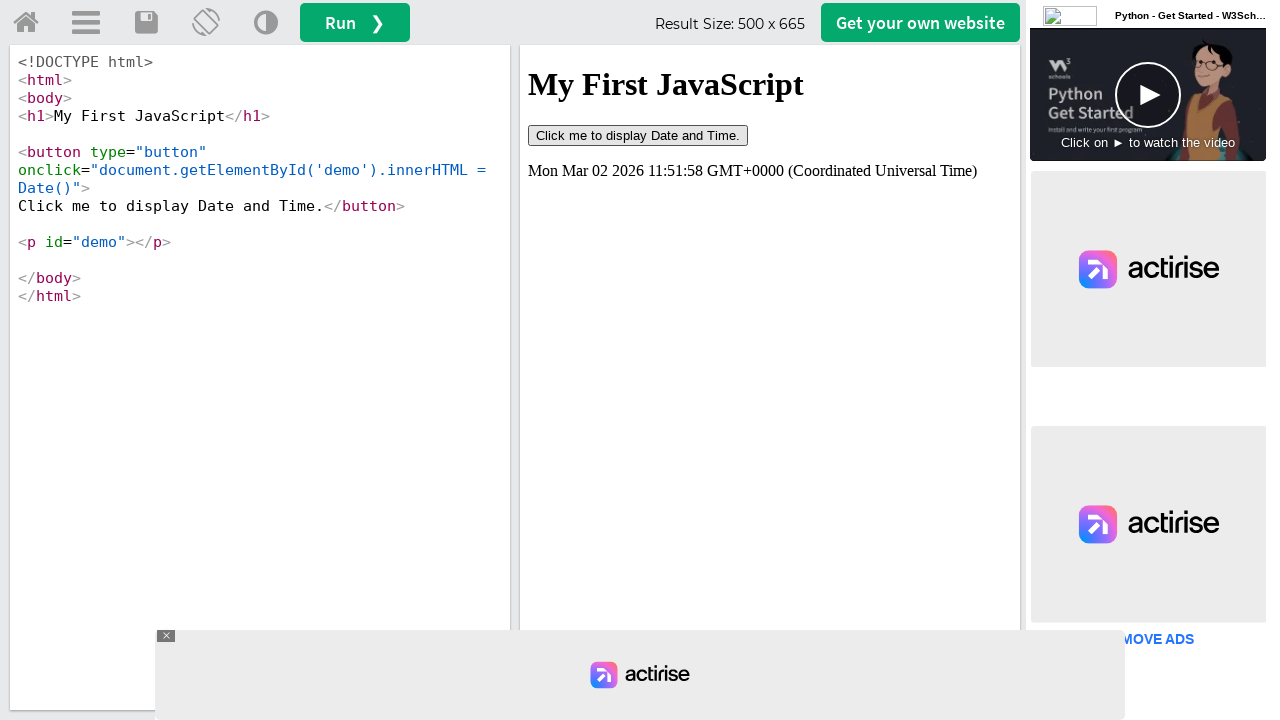

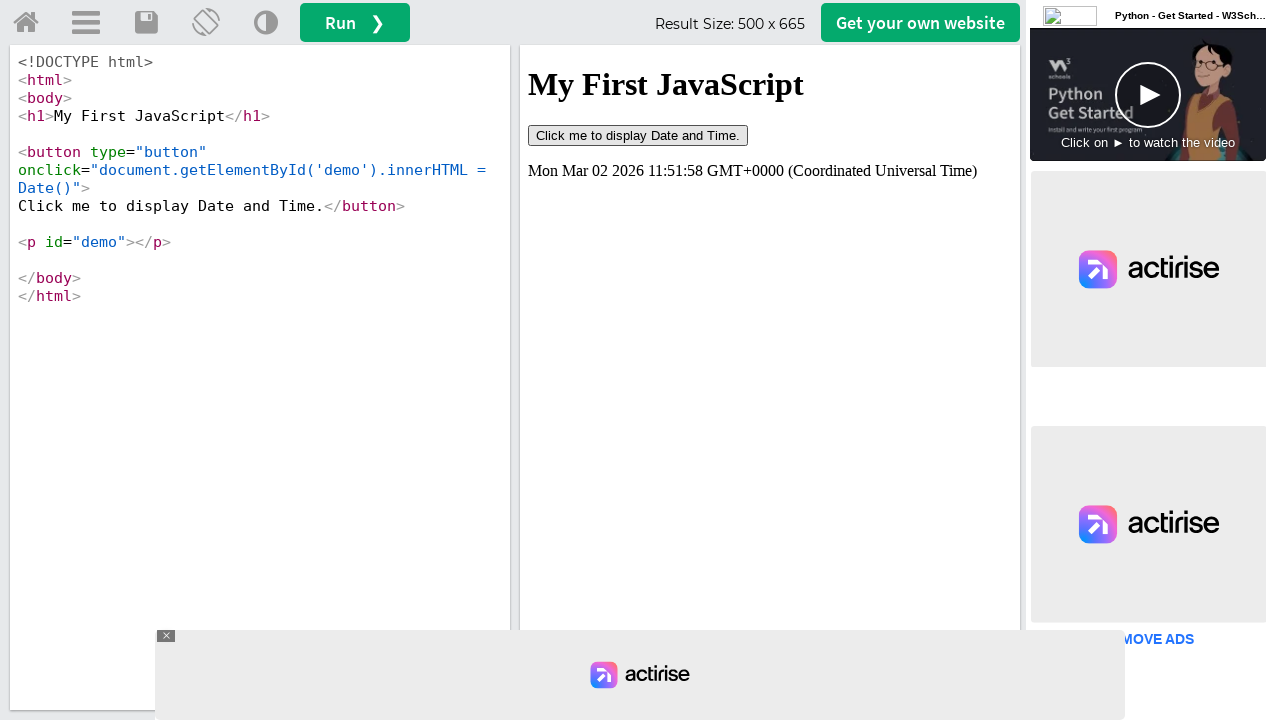